Tests JavaScript prompt popup handling by clicking a button to trigger a prompt alert, entering text into the prompt, accepting it, and verifying the result text is displayed on the page.

Starting URL: https://demoqa.com/alerts

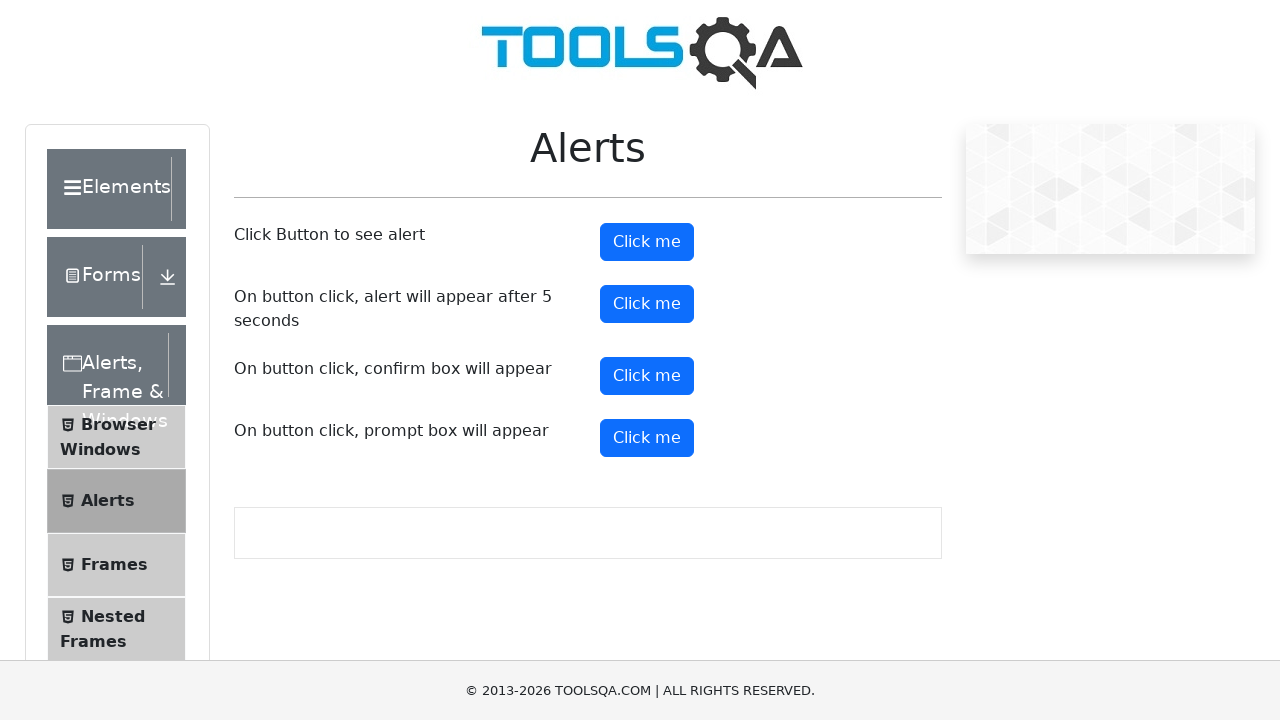

Waited for prompt button to load
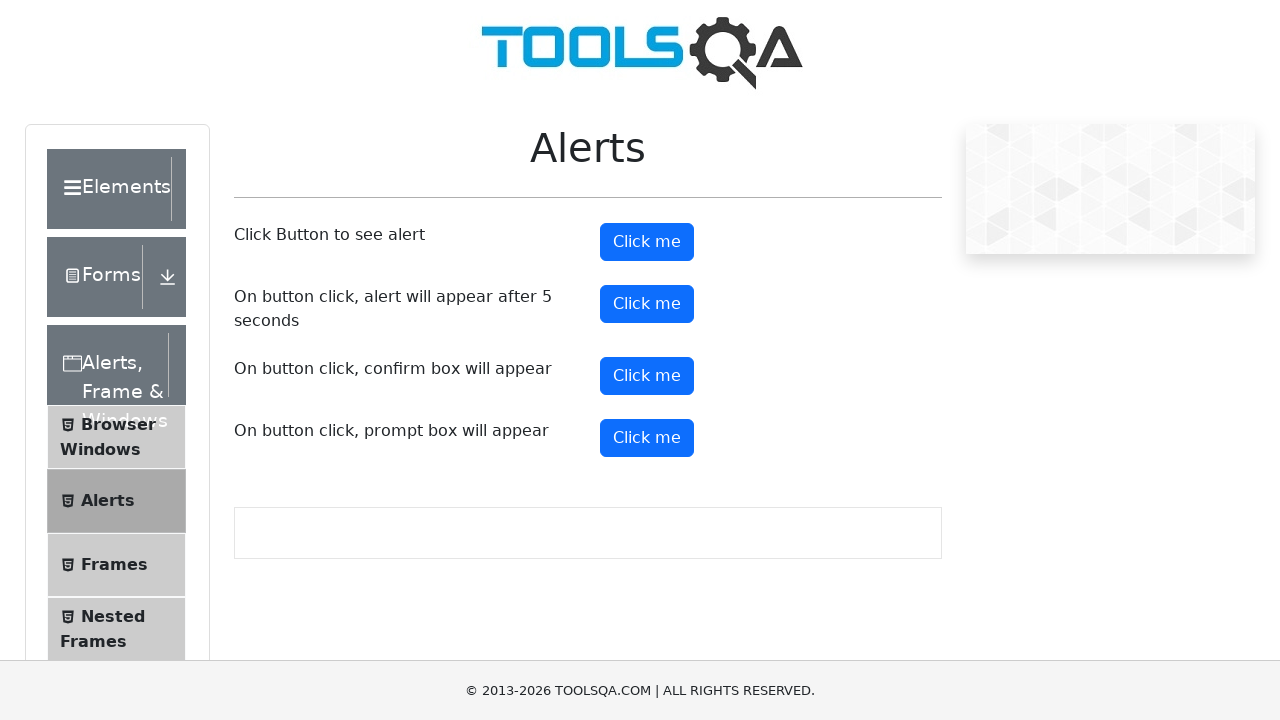

Set up dialog handler to accept prompt with text 'mano'
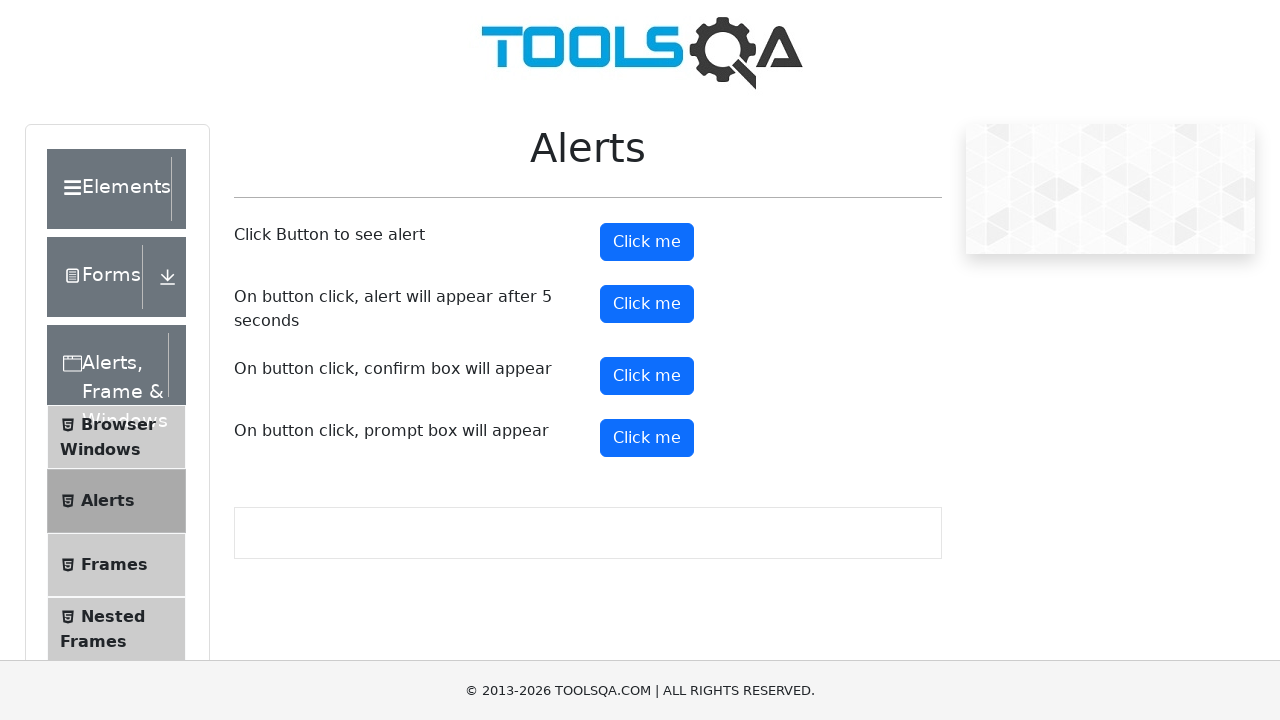

Clicked prompt button to trigger JavaScript prompt at (647, 438) on #promtButton
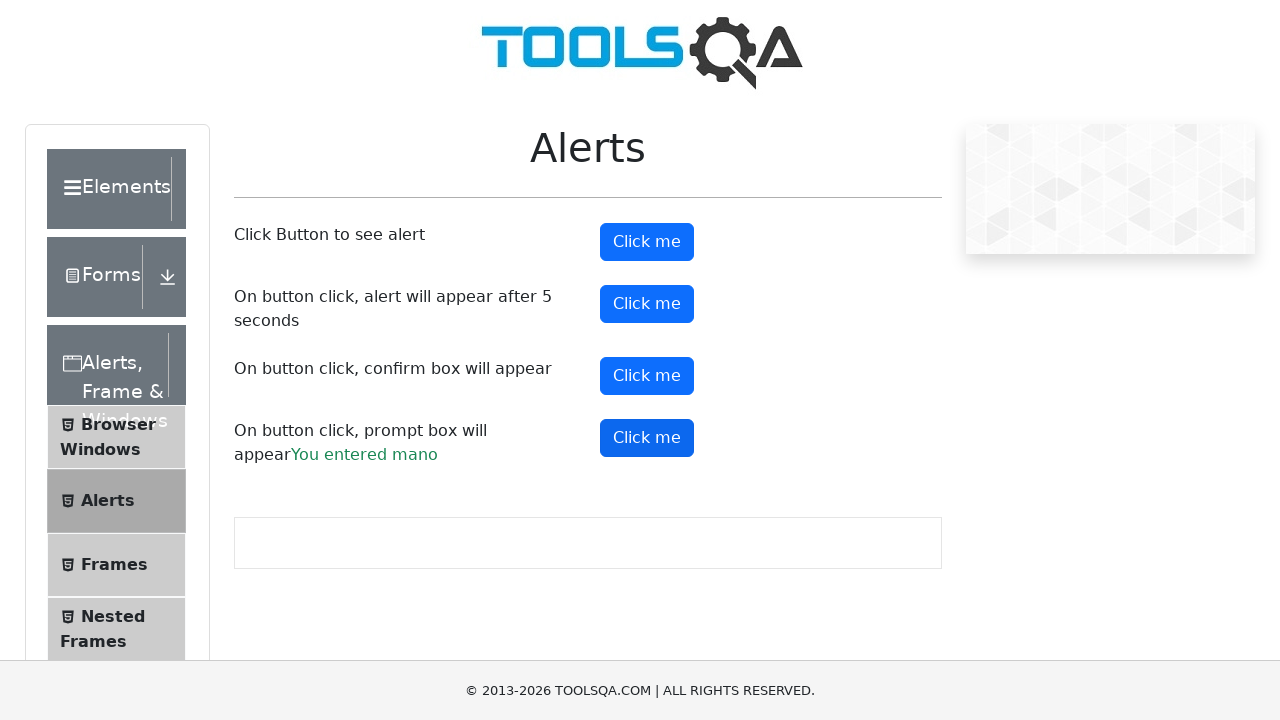

Waited for prompt result text to appear
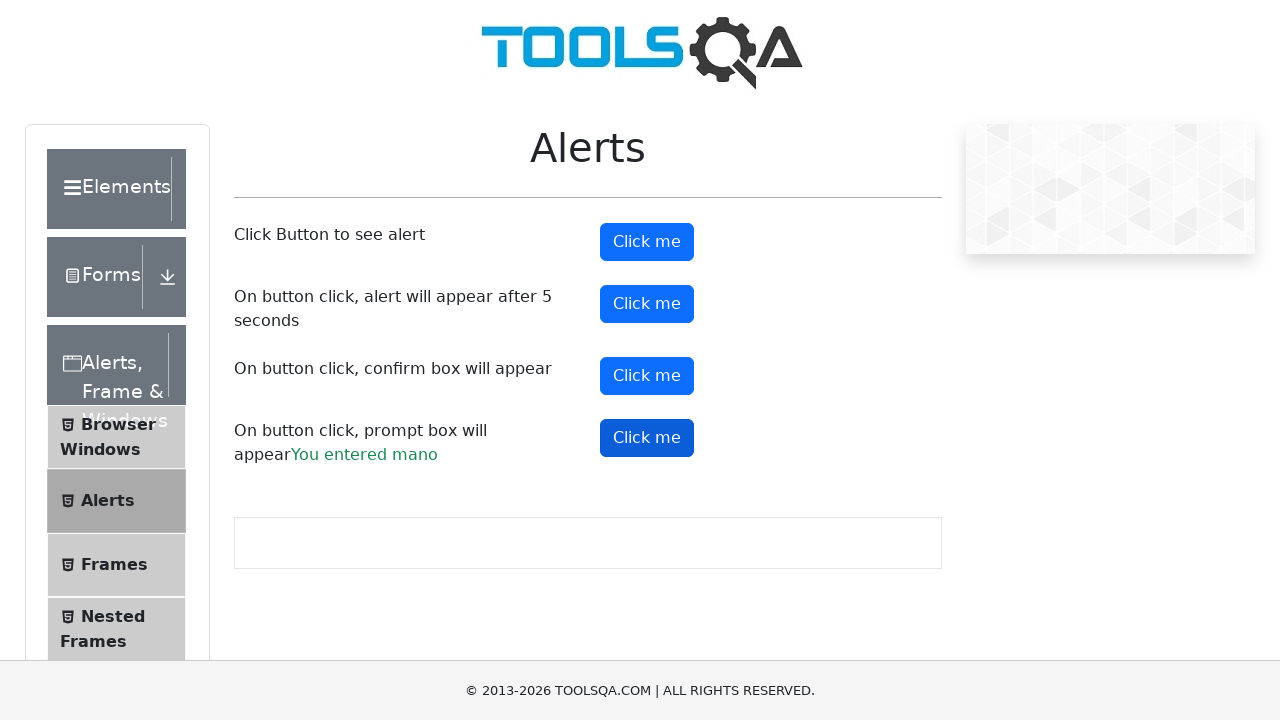

Retrieved prompt result text: 'You entered mano'
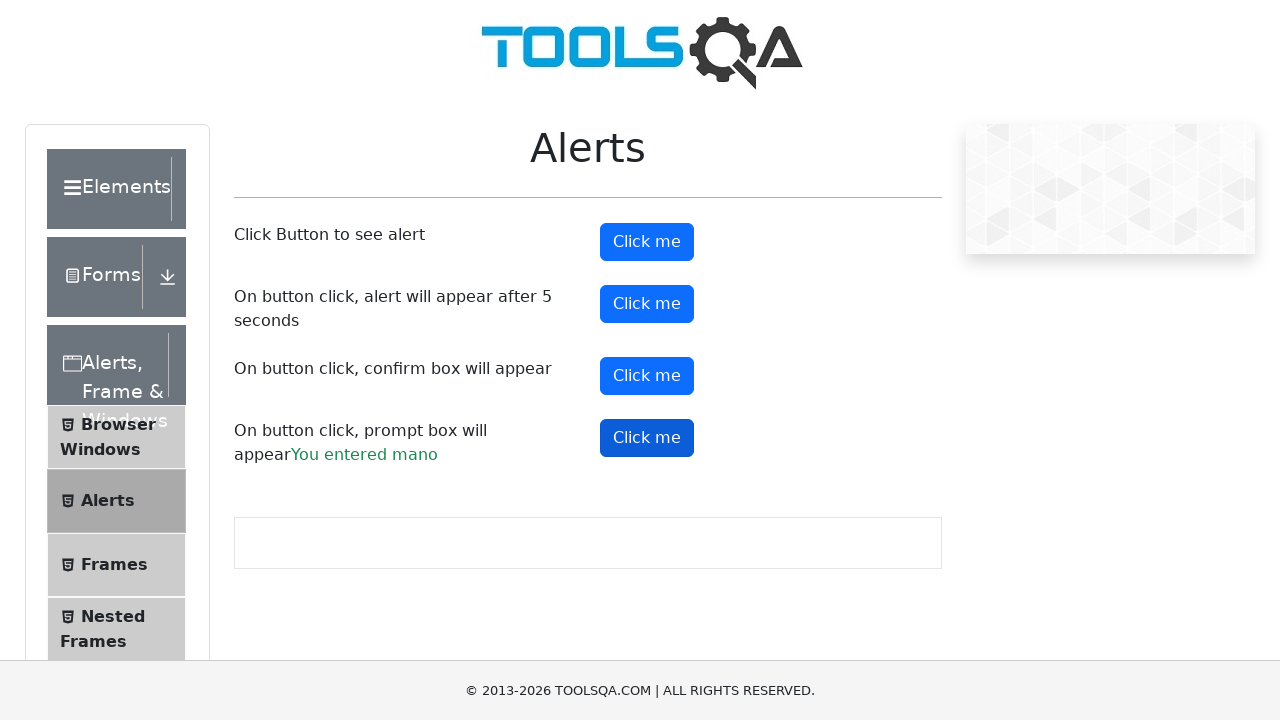

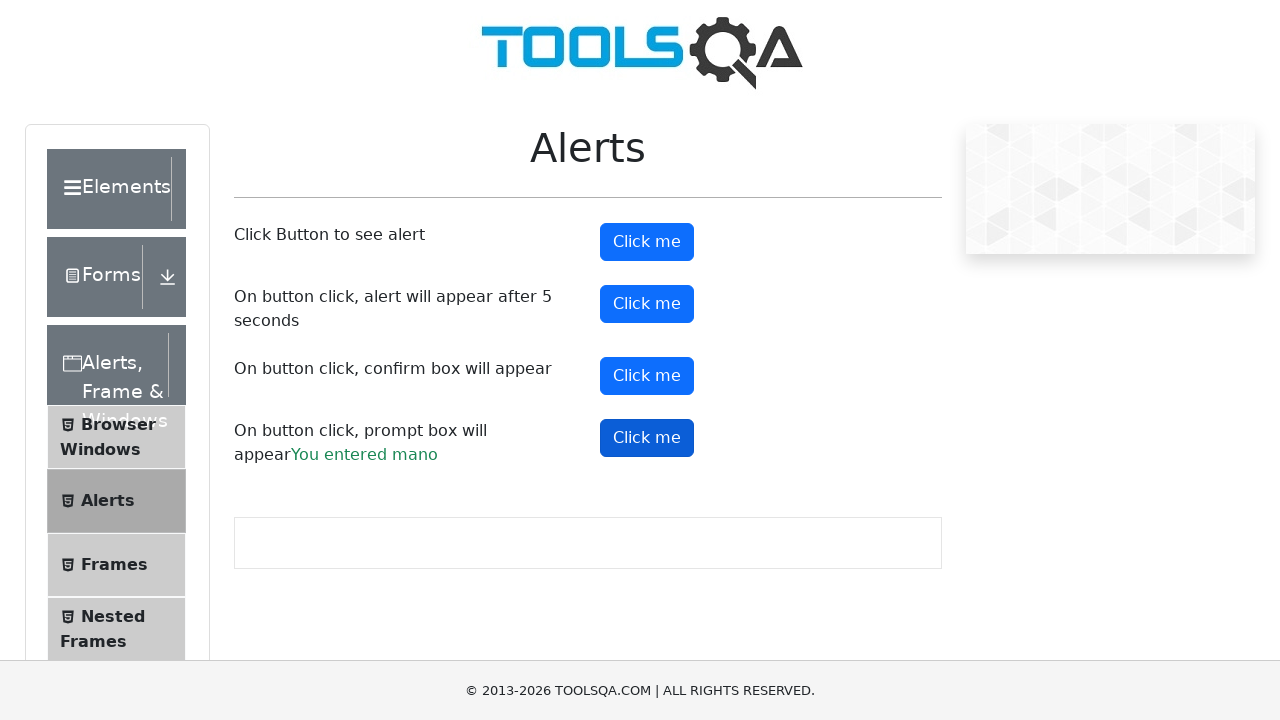